Tests simple JavaScript alert by triggering it, verifying the alert text, and accepting it

Starting URL: https://training-support.net/webelements/alerts

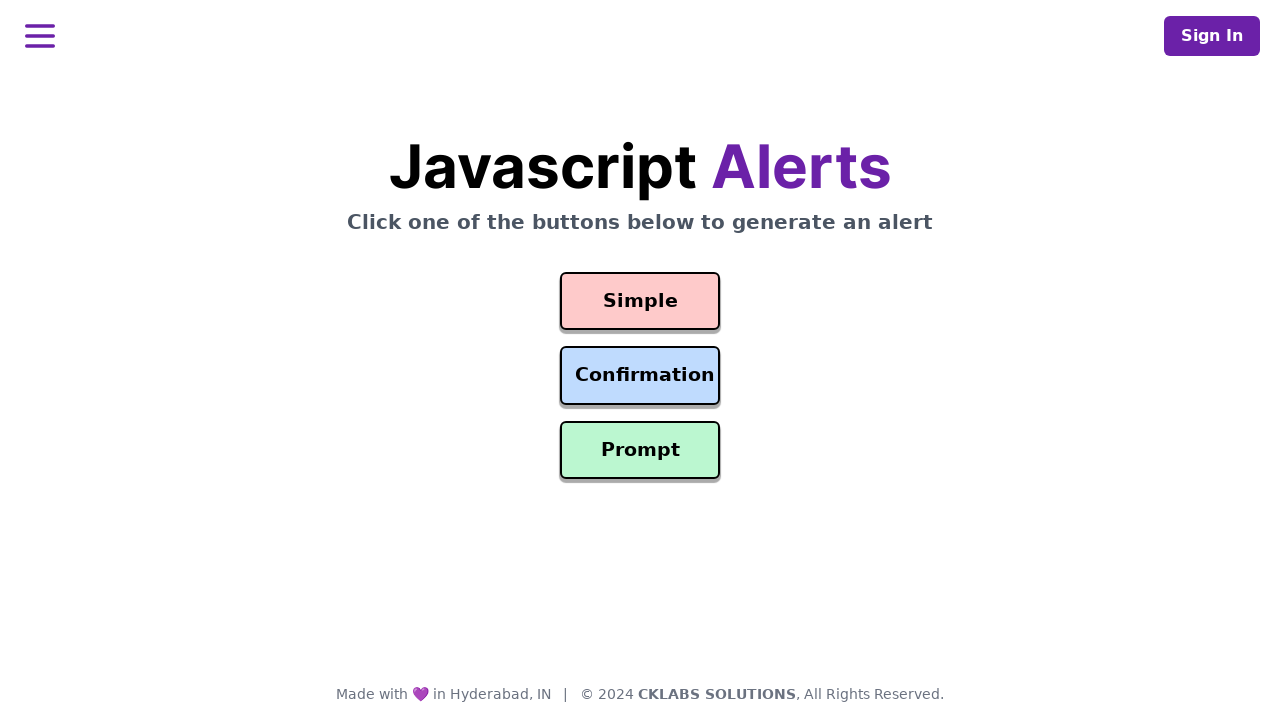

Navigated to alerts training page
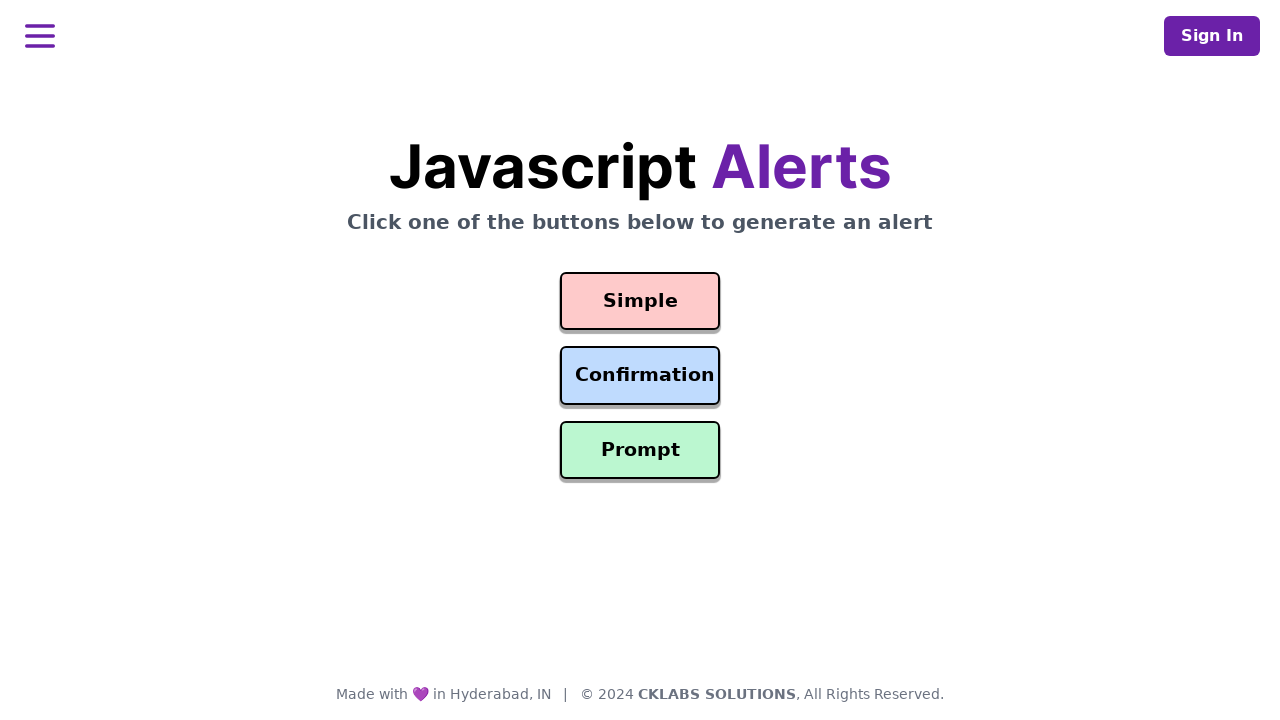

Clicked the simple alert button at (640, 301) on #simple
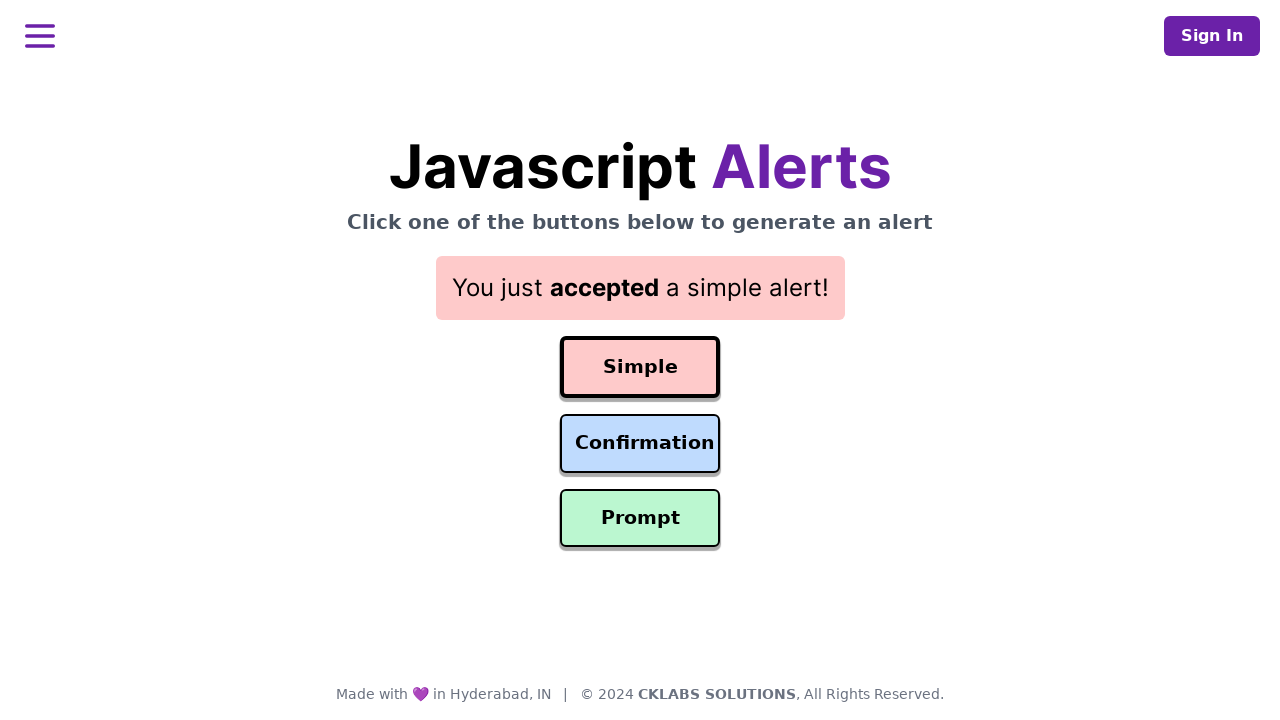

Set up dialog handler to accept alerts
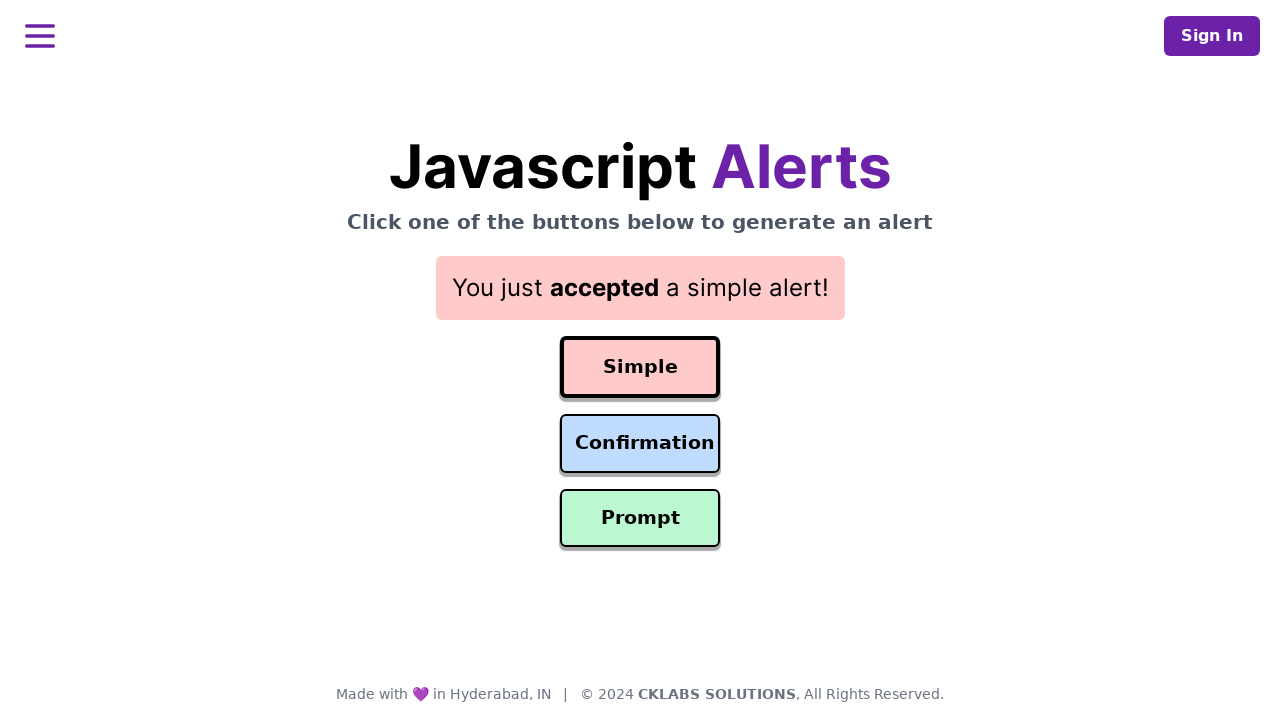

Waited for alert to be processed
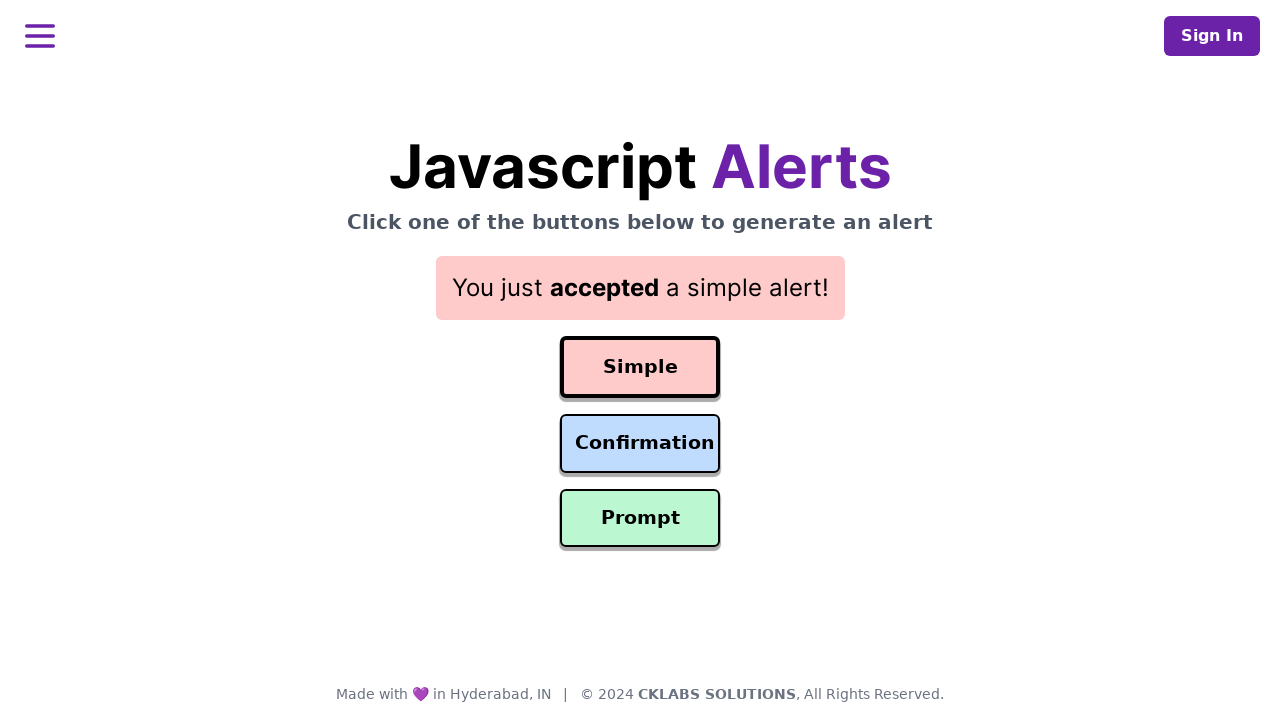

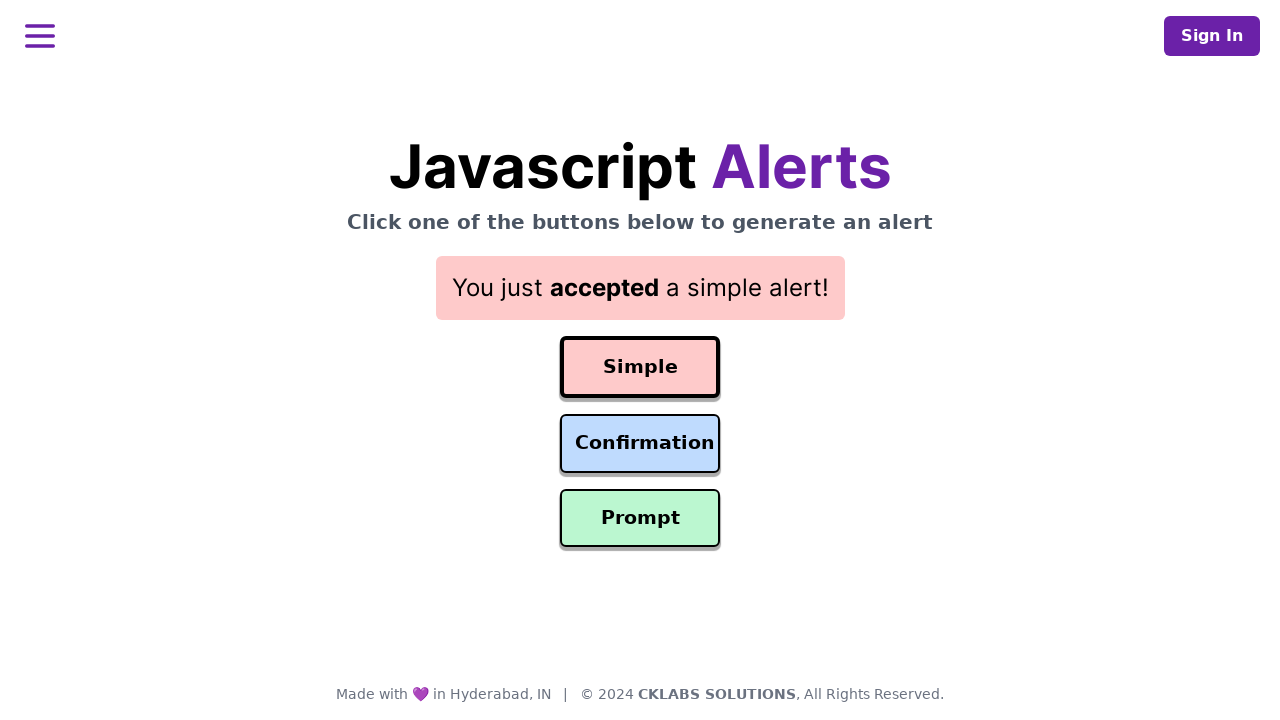